Tests sorting the Email column in ascending order by clicking the column header and verifying the text values are sorted alphabetically.

Starting URL: http://the-internet.herokuapp.com/tables

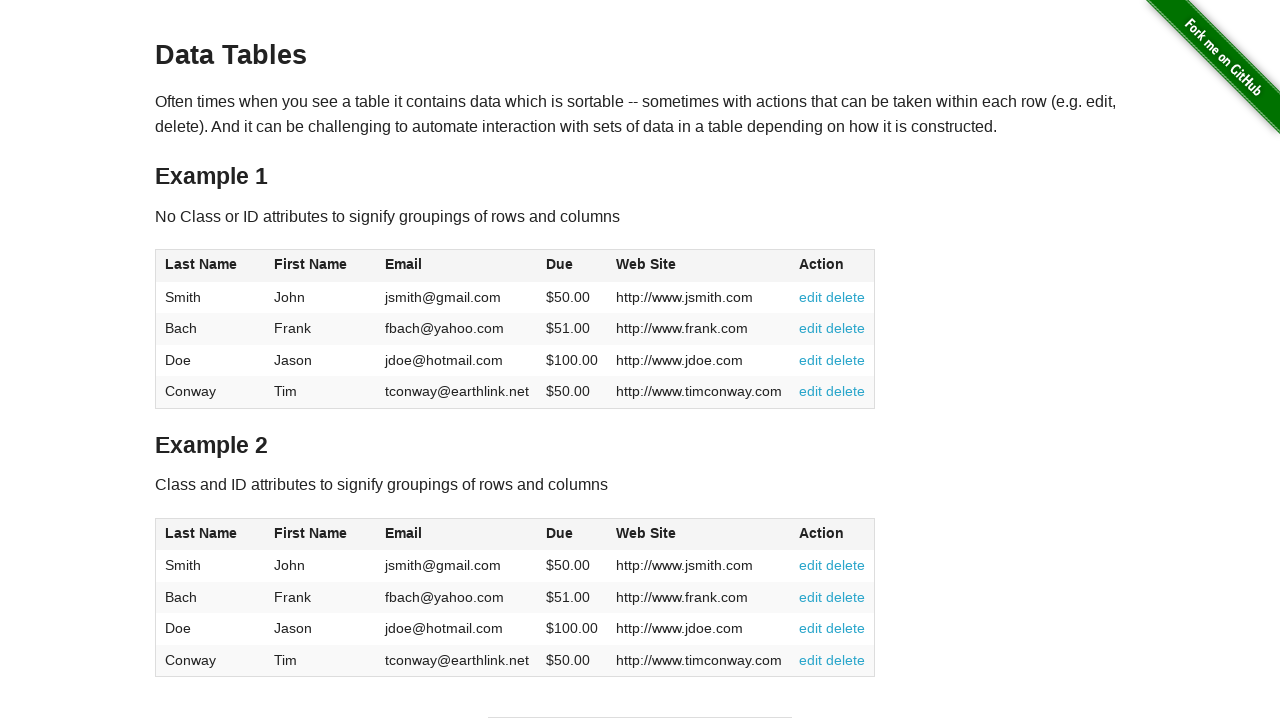

Clicked Email column header to sort in ascending order at (457, 266) on #table1 thead tr th:nth-of-type(3)
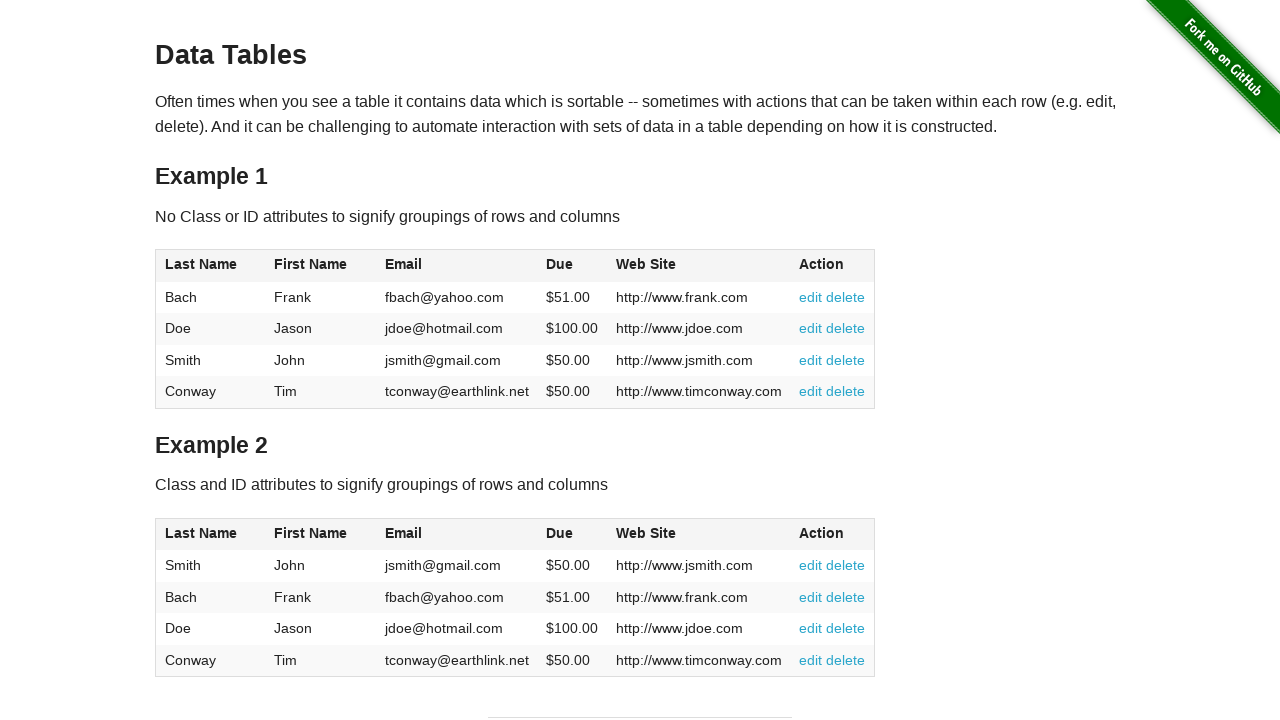

Email column values loaded and ready
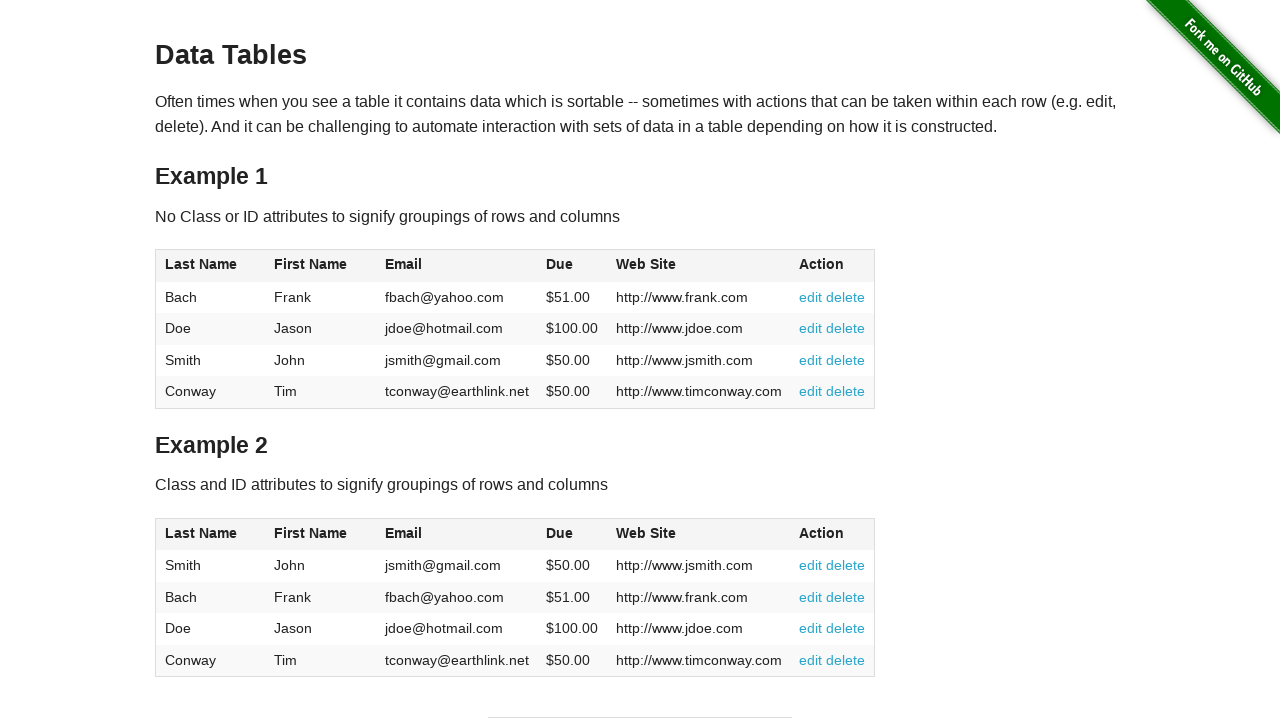

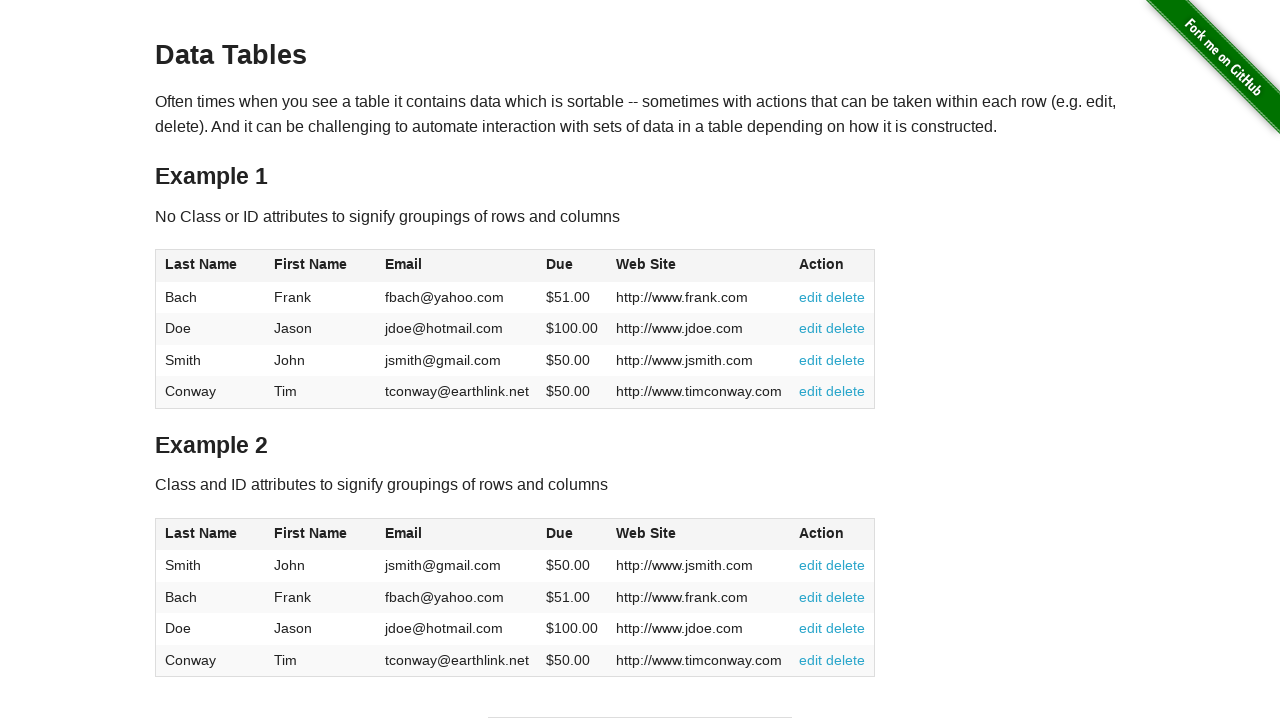